Tests cookie deletion functionality by retrieving cookies, deleting a specific cookie named "username", verifying the cookie count decreased, and clicking a refresh button to update the display.

Starting URL: https://bonigarcia.dev/selenium-webdriver-java/cookies.html

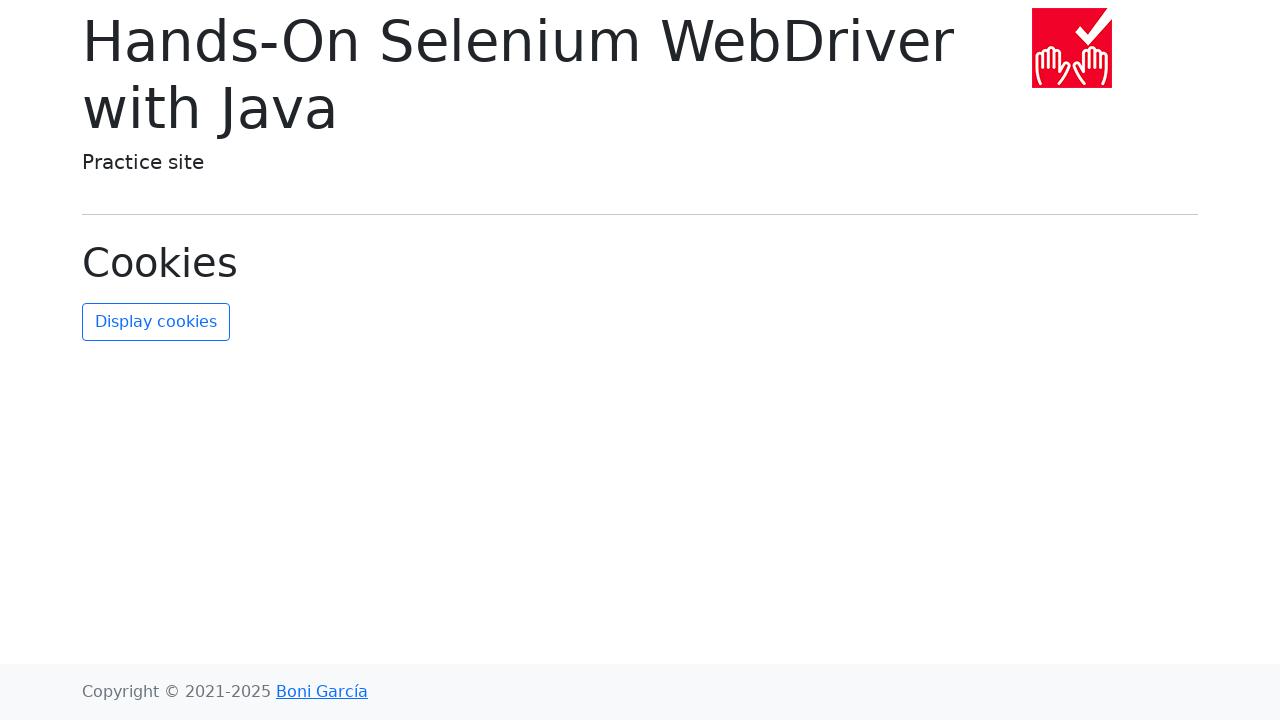

Retrieved all cookies before deletion
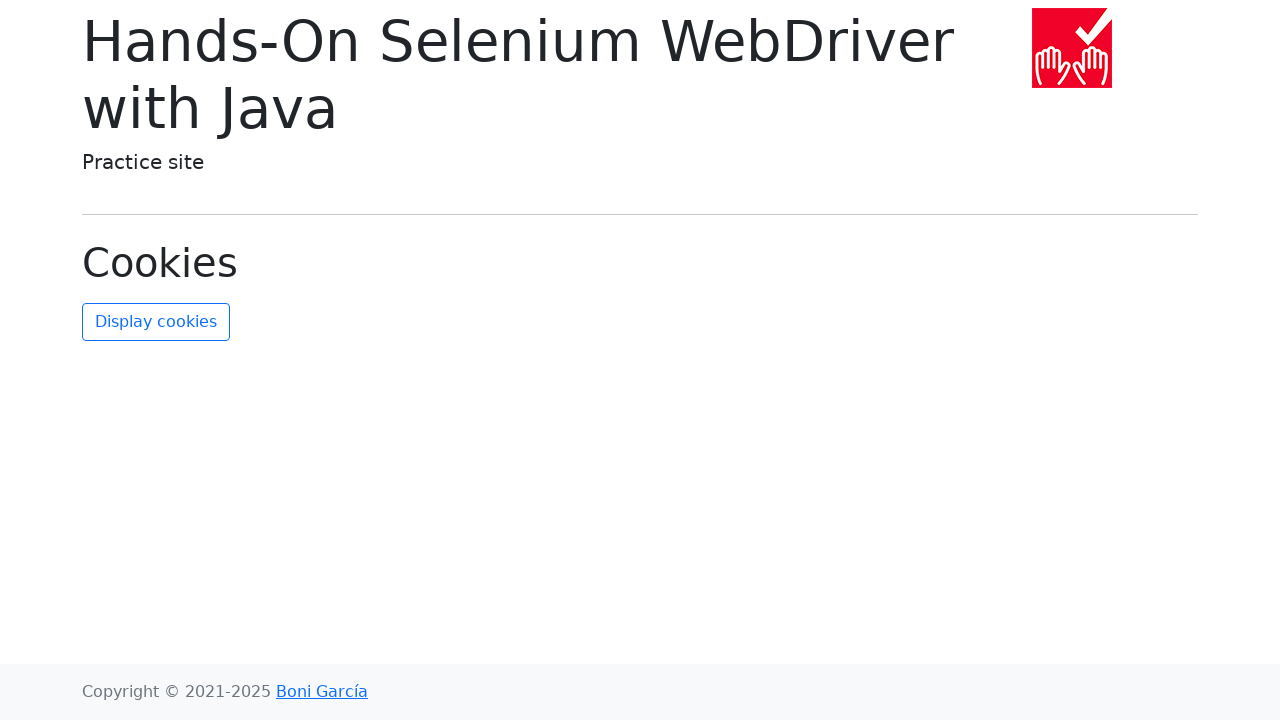

Initial cookie count: 2
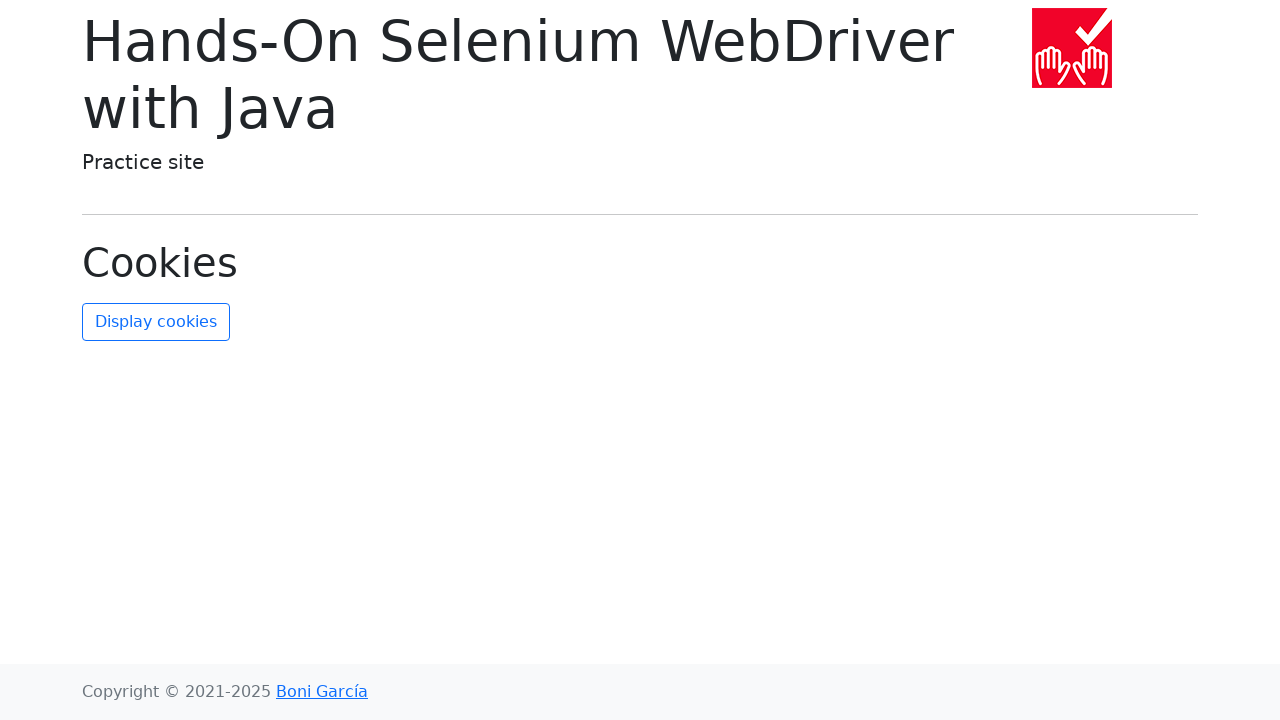

Found 'username' cookie in the list
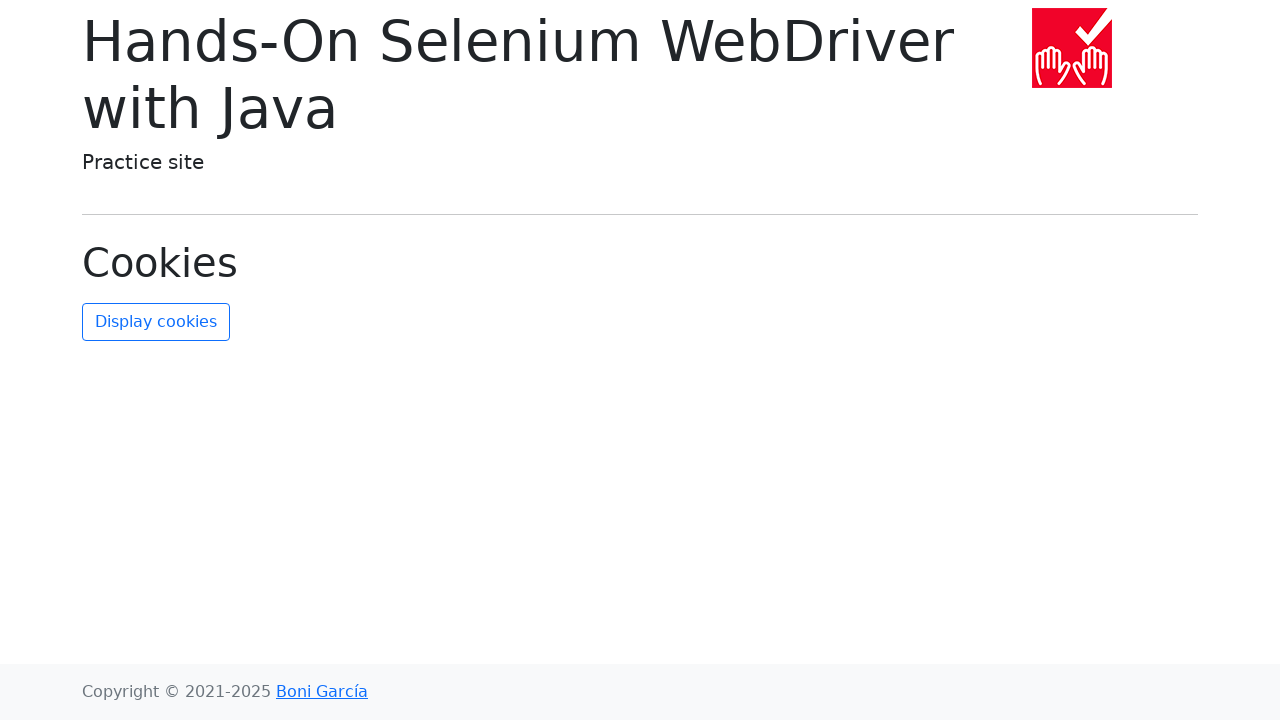

Cleared all cookies from context
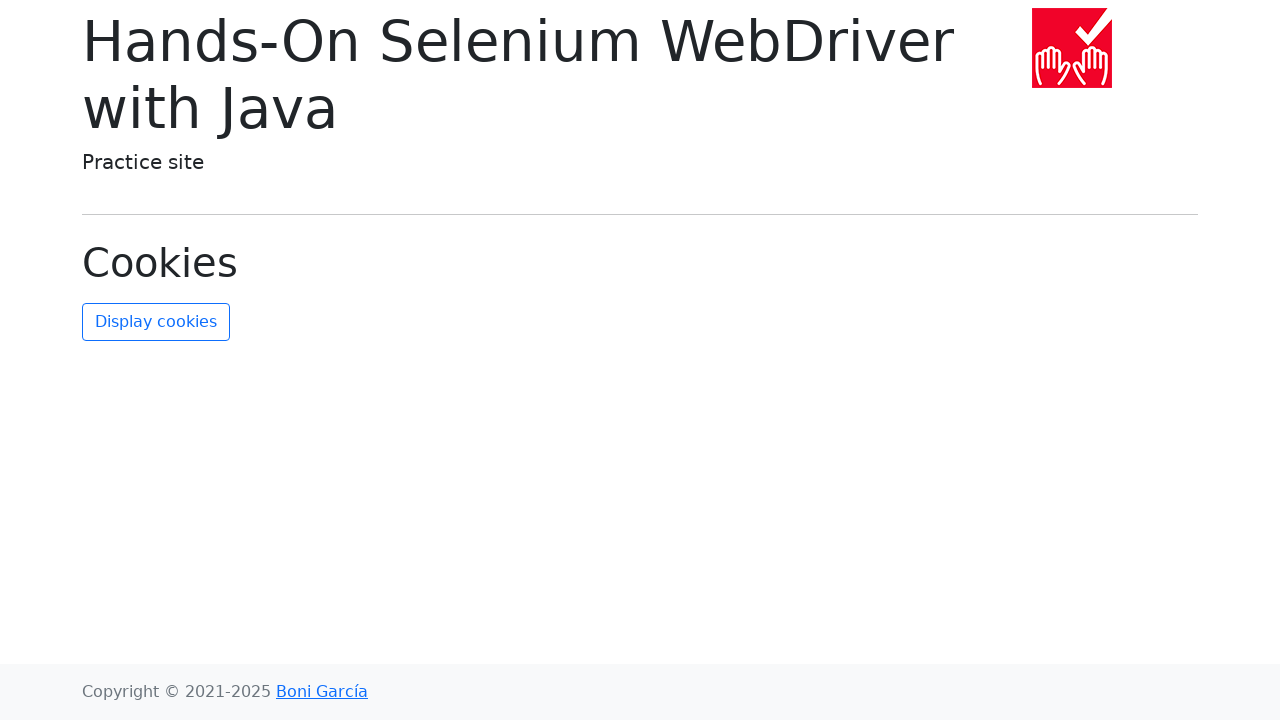

Re-added all cookies except 'username'
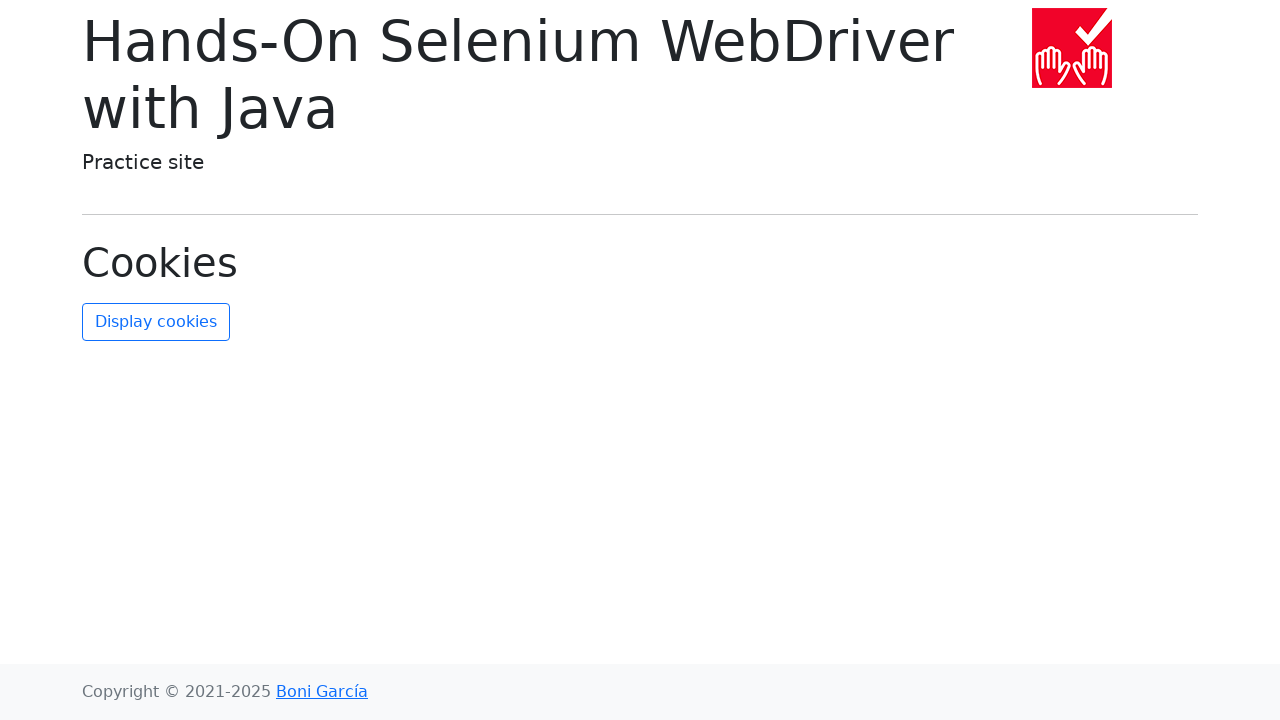

Retrieved cookies after deletion, count: 1
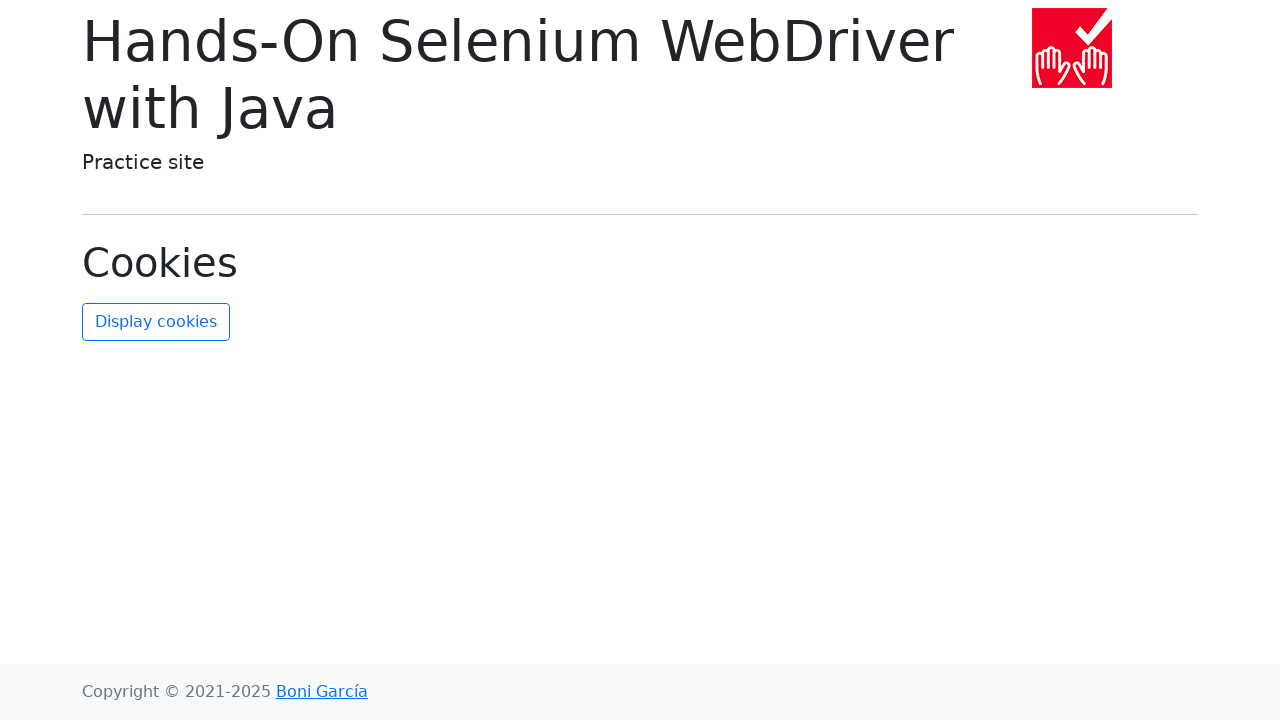

Verified cookie count decreased from 2 to 1
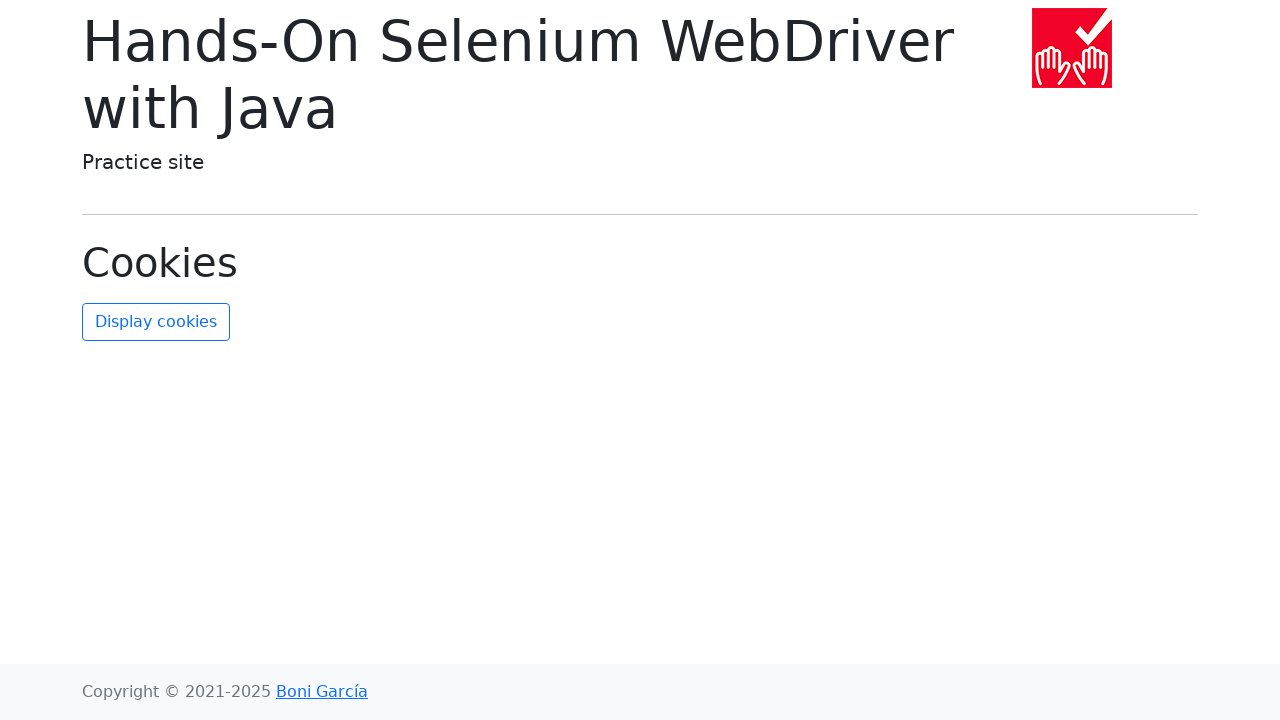

Clicked refresh cookies button to update display at (156, 322) on #refresh-cookies
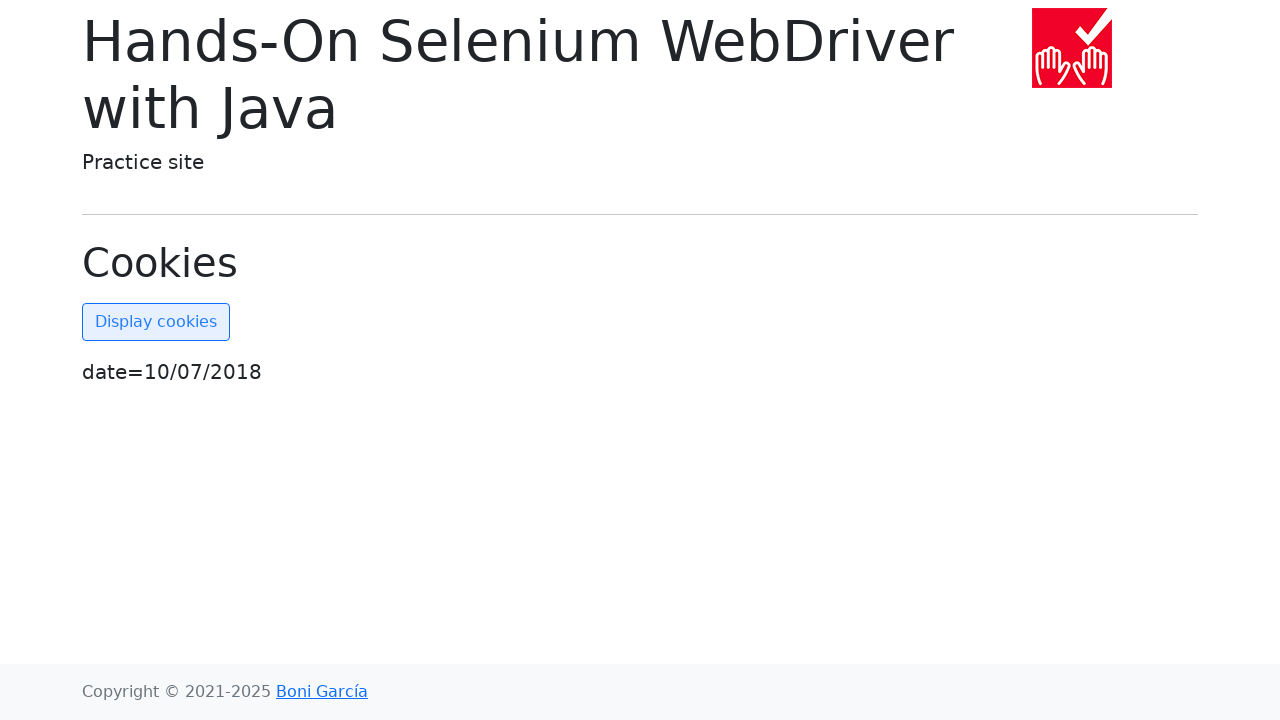

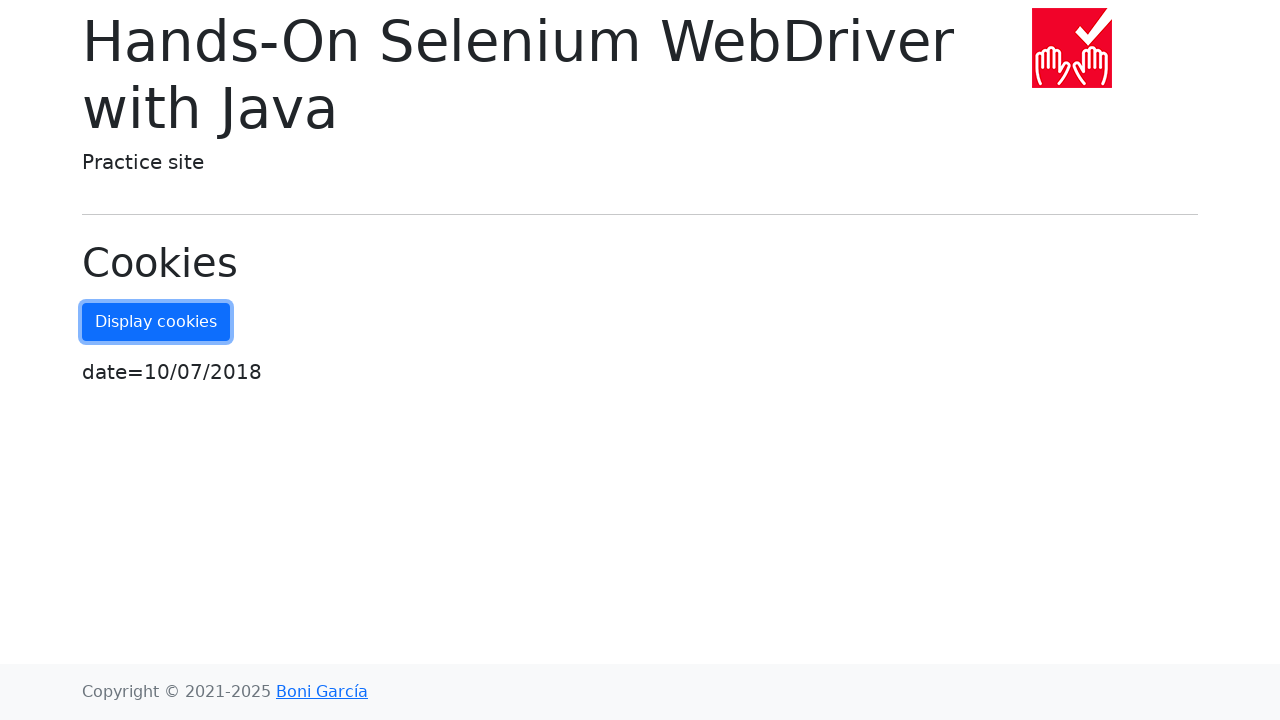